Tests a text box registration form by filling in user name, email, current address, and permanent address fields, then submitting and verifying the displayed output.

Starting URL: https://demoqa.com/elements

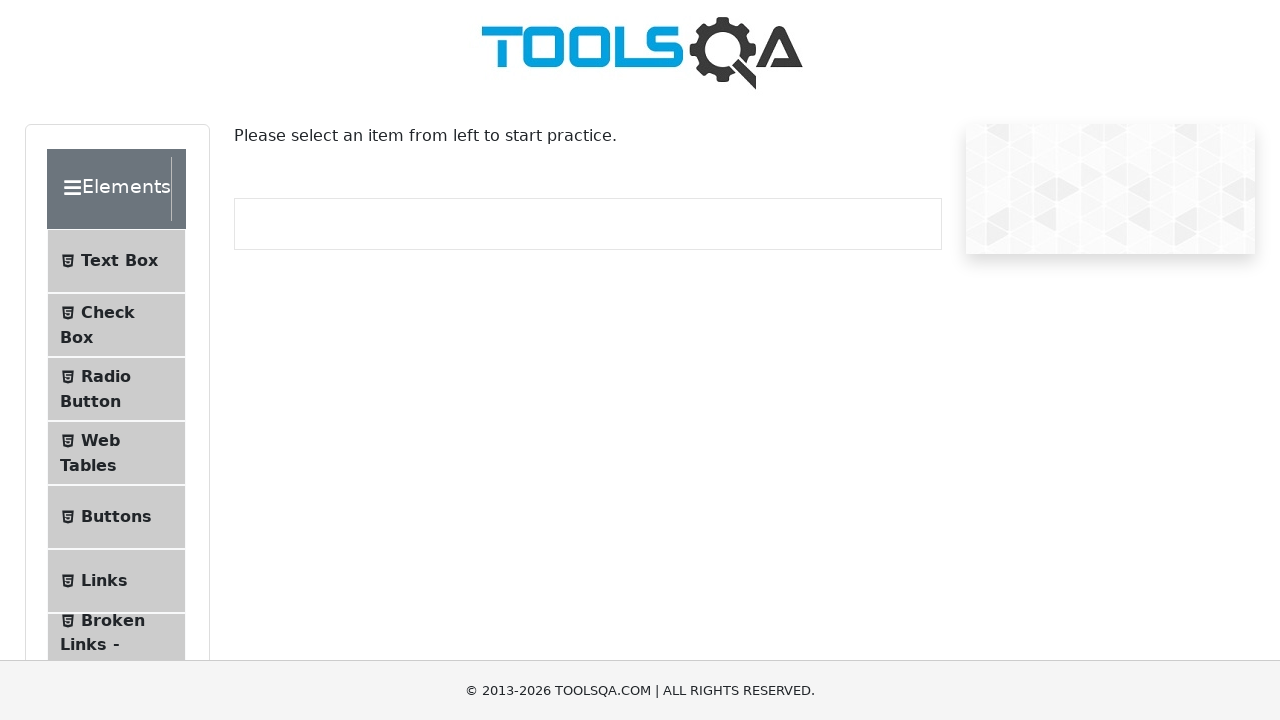

Clicked on the text box menu item at (119, 261) on .text
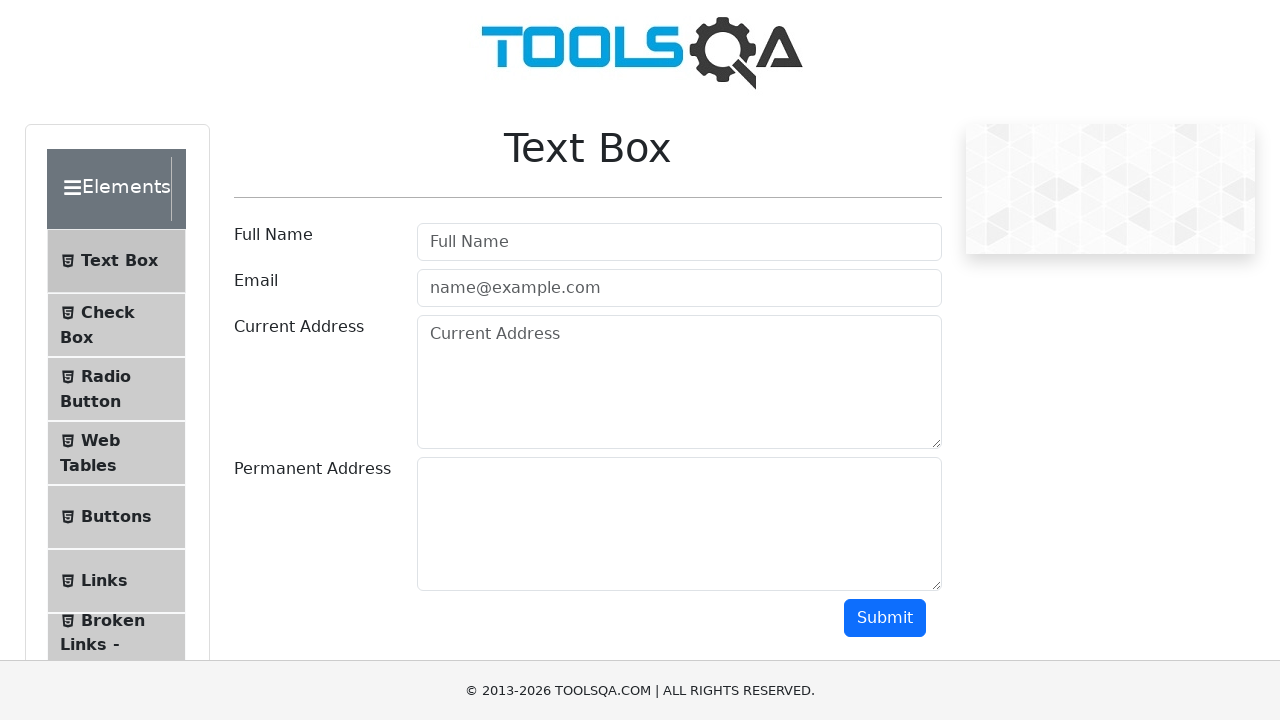

Filled in user name field with 'Human' on #userName
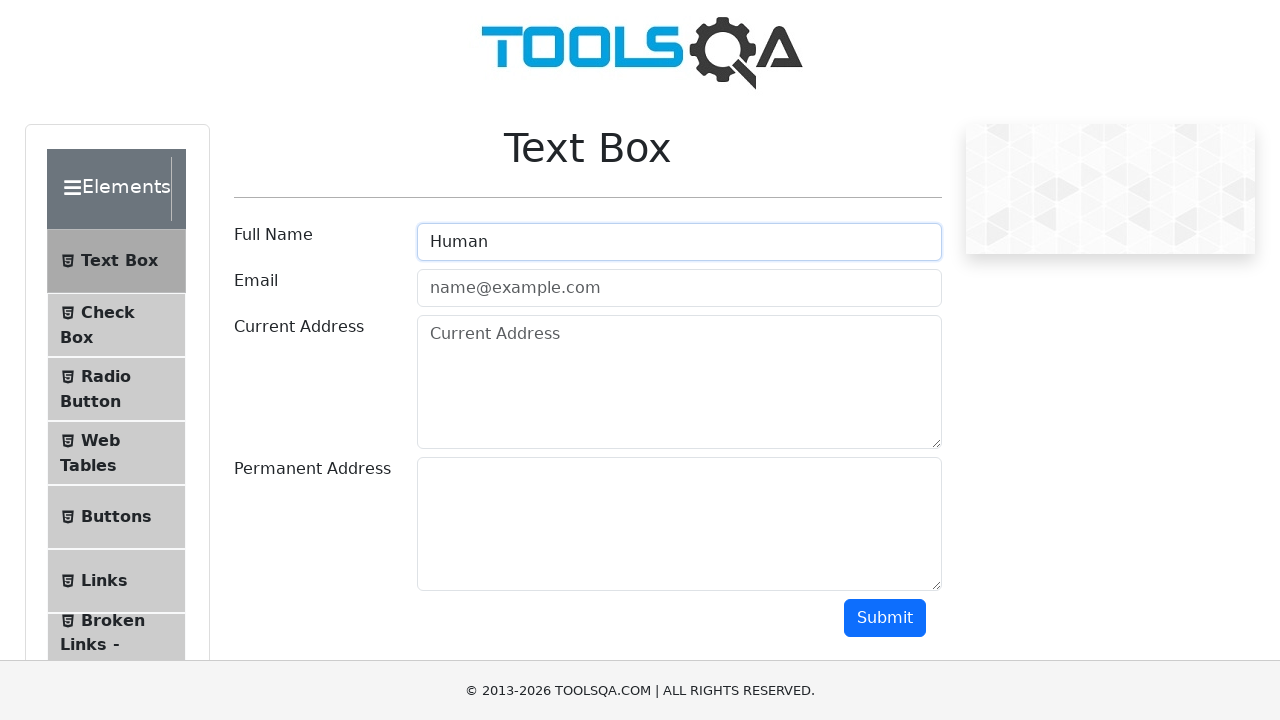

Filled in email field with 'some@email.com' on #userEmail
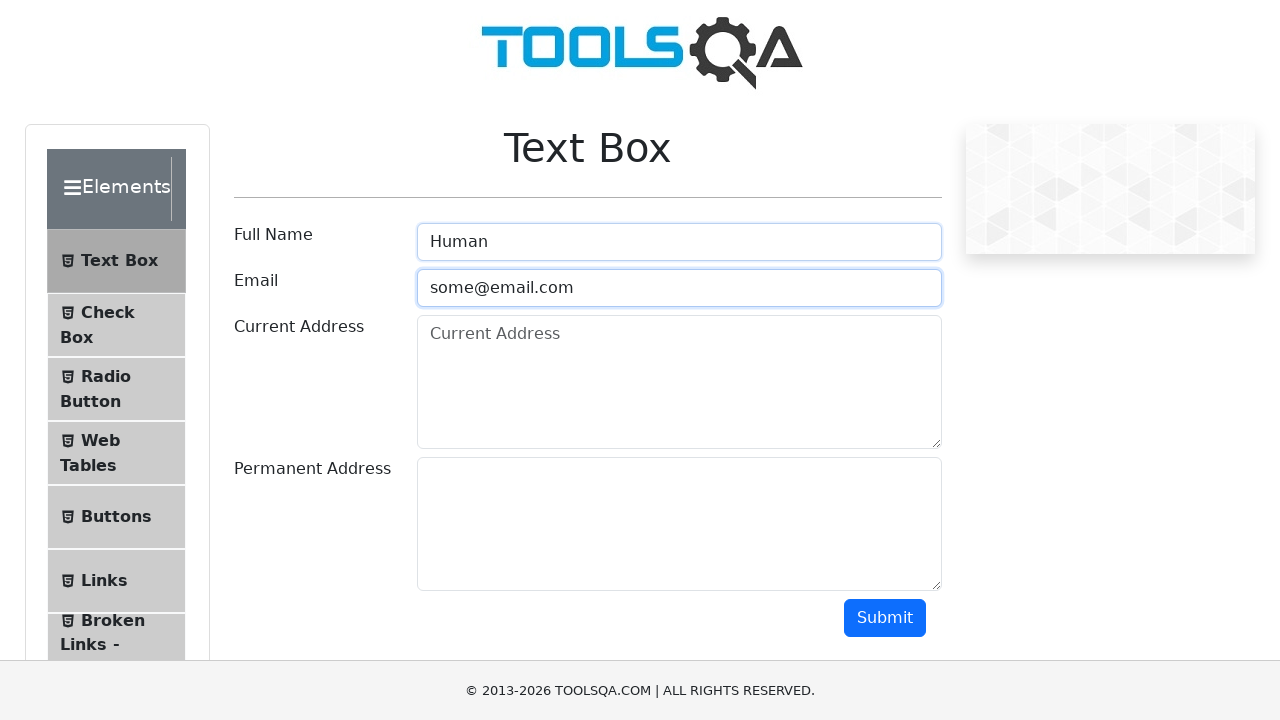

Filled in current address field with 'Milky Way' on #currentAddress
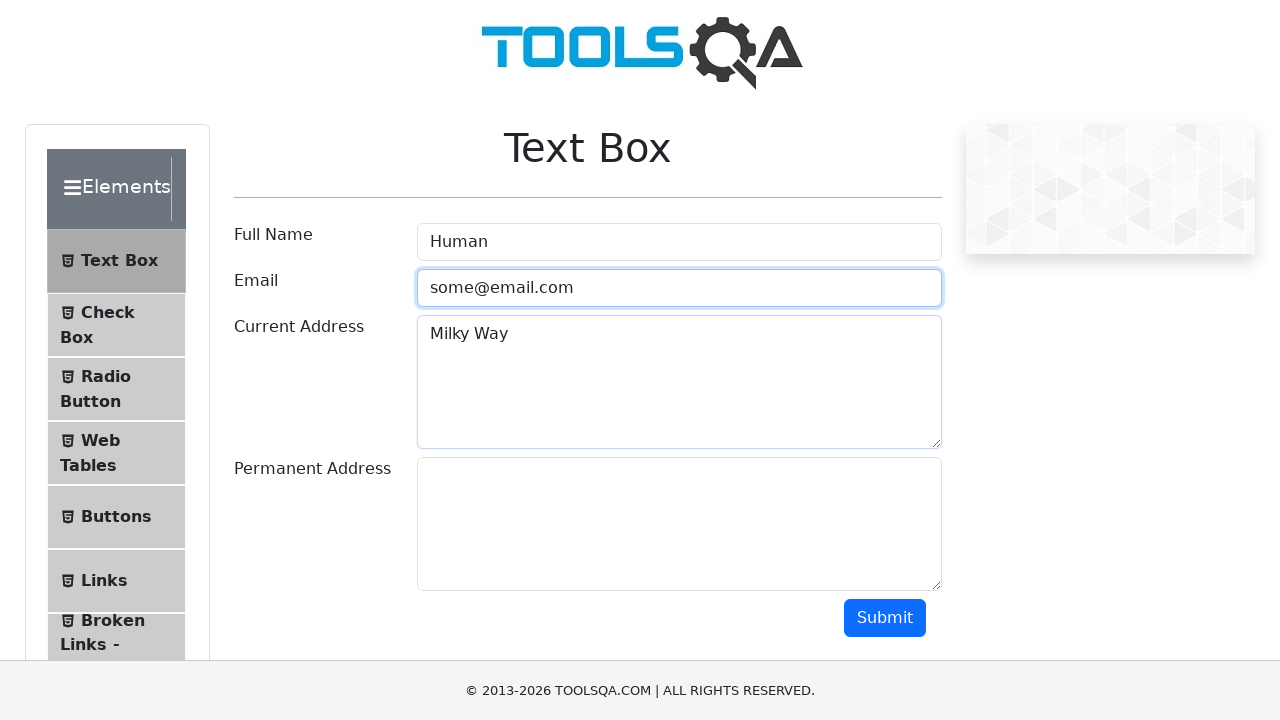

Filled in permanent address field with 'Earth' on #permanentAddress
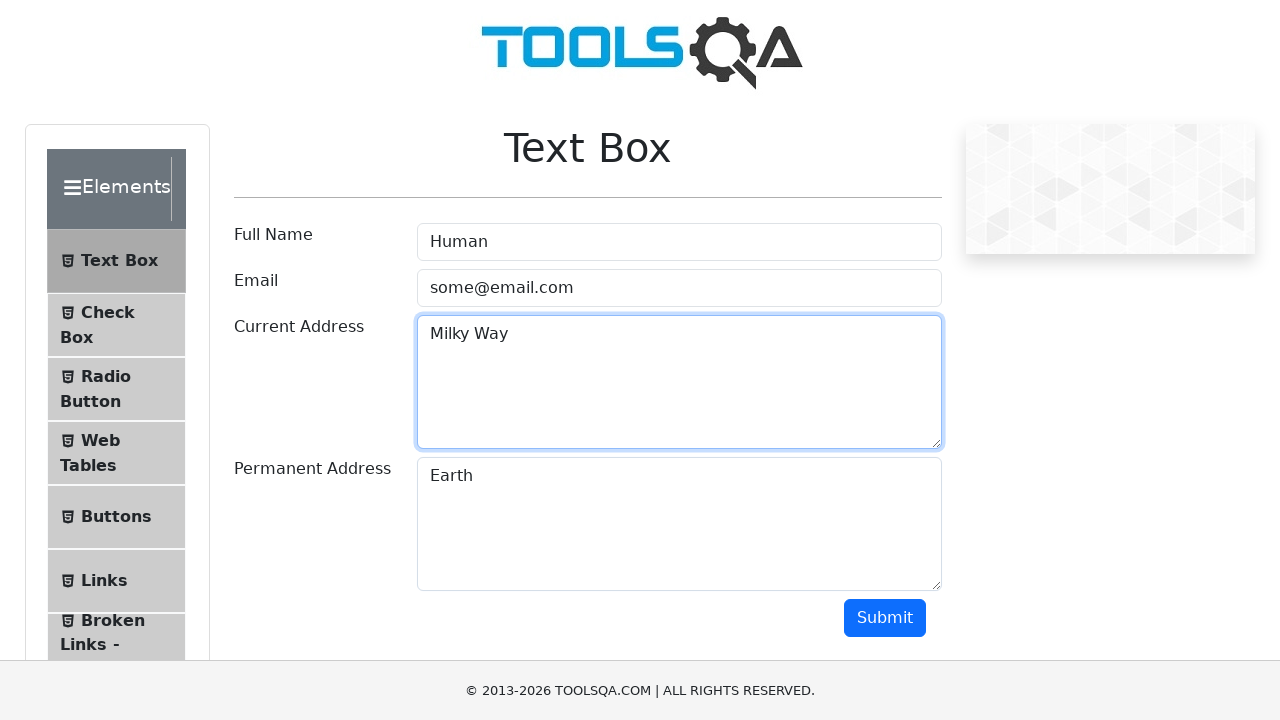

Clicked the submit button at (885, 618) on #submit
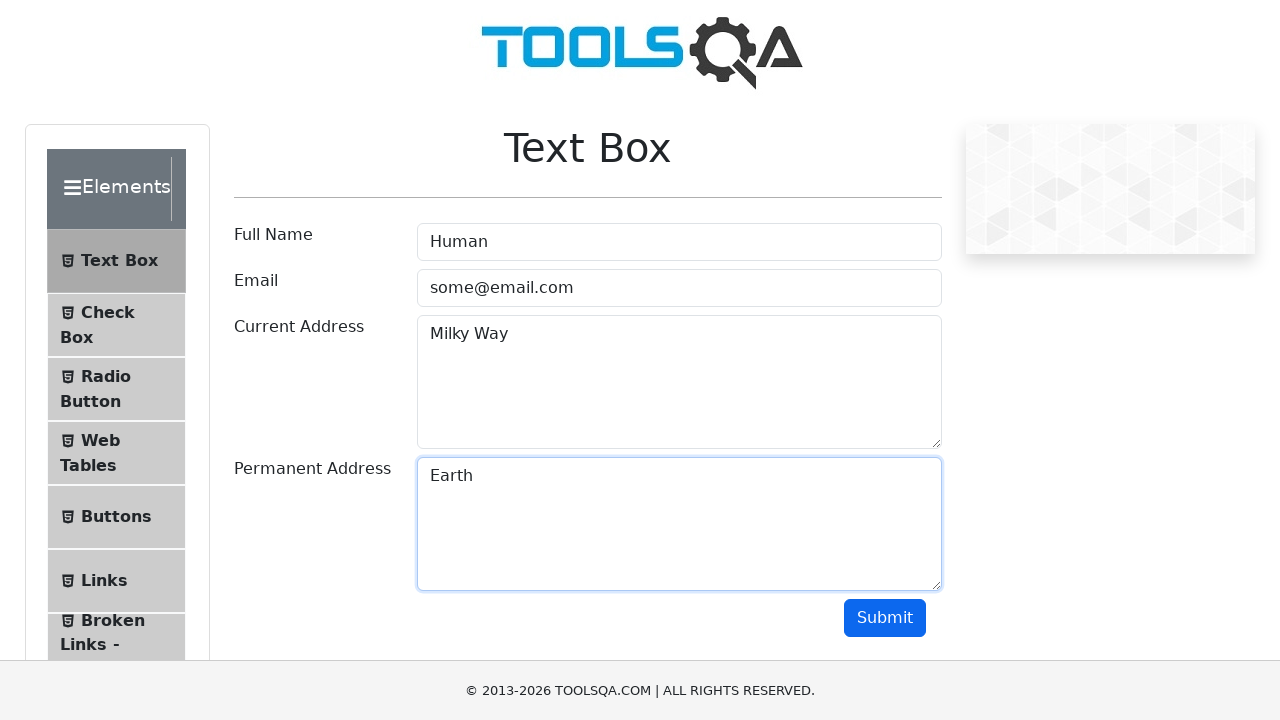

Registration form output appeared and verified
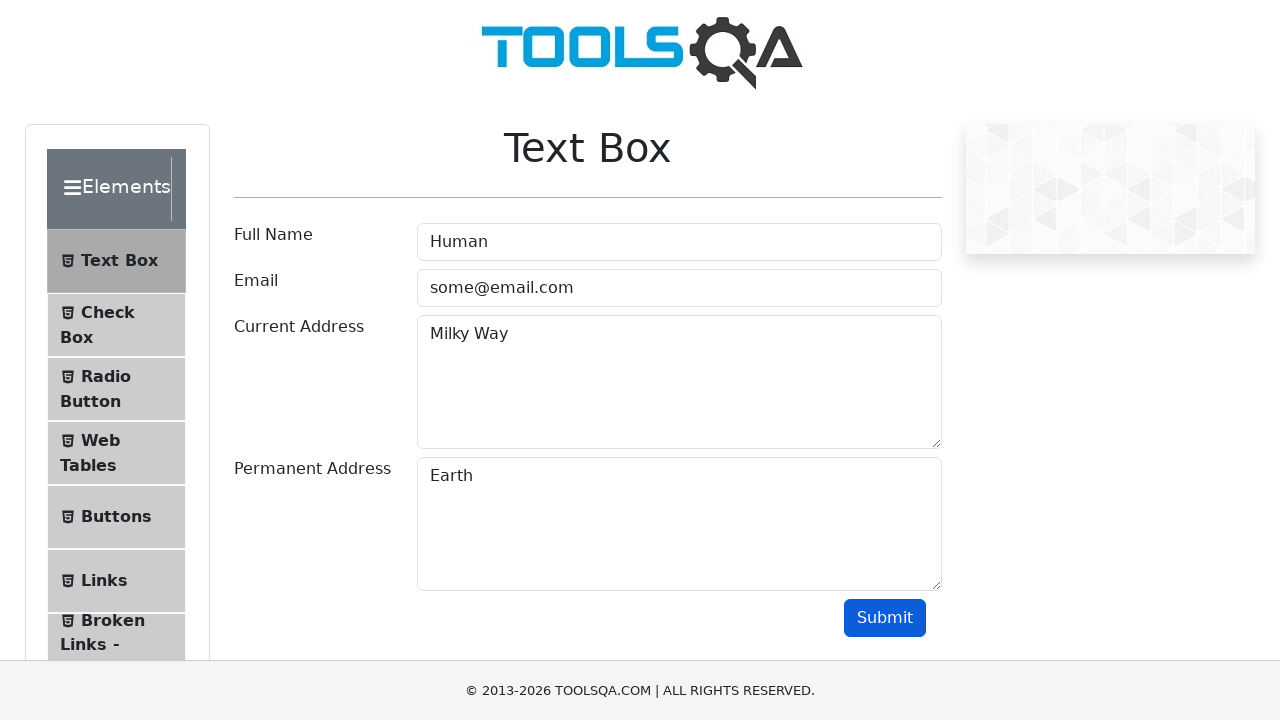

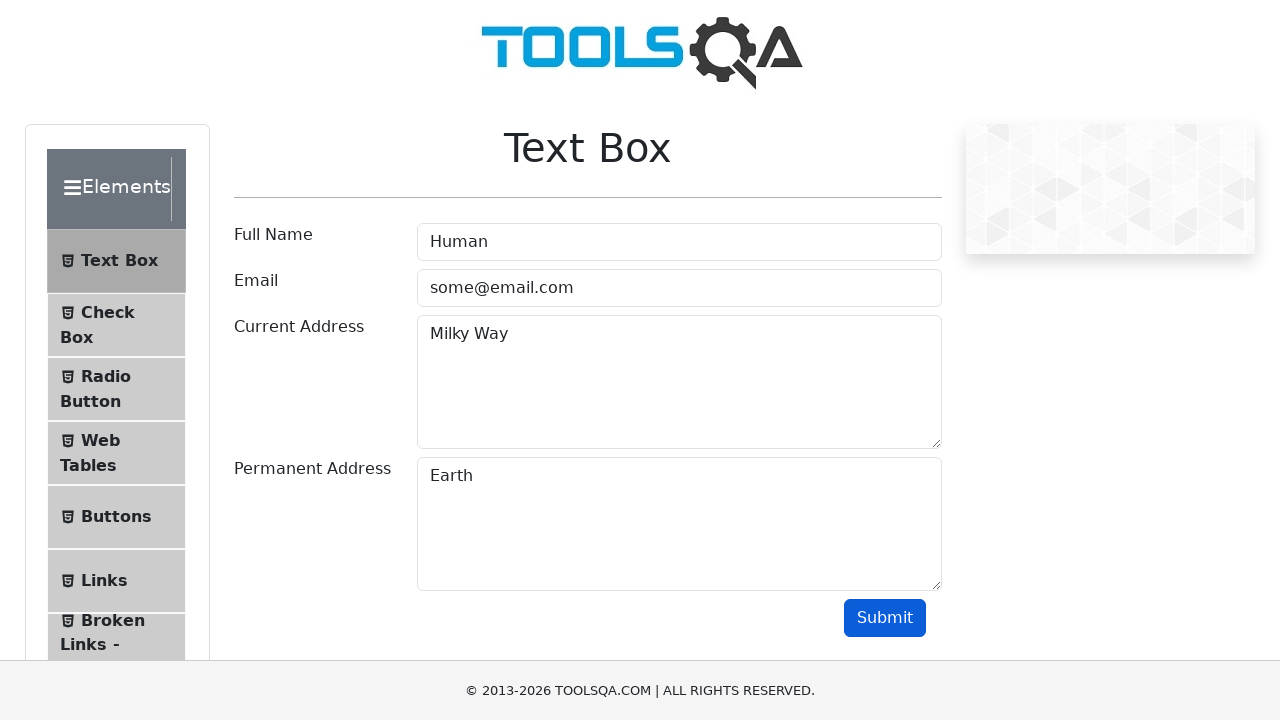